Tests the Python.org search functionality by entering "pycon" as a search query and submitting the form

Starting URL: http://www.python.org

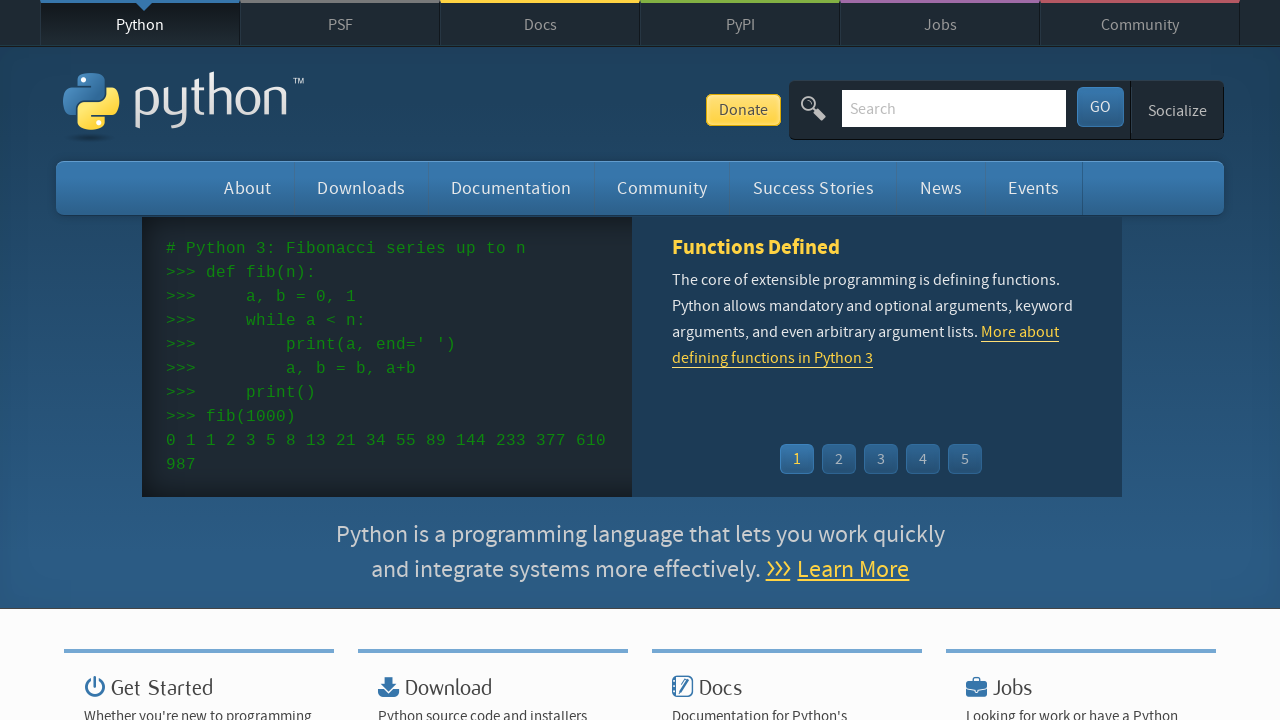

Verified page title contains 'Python'
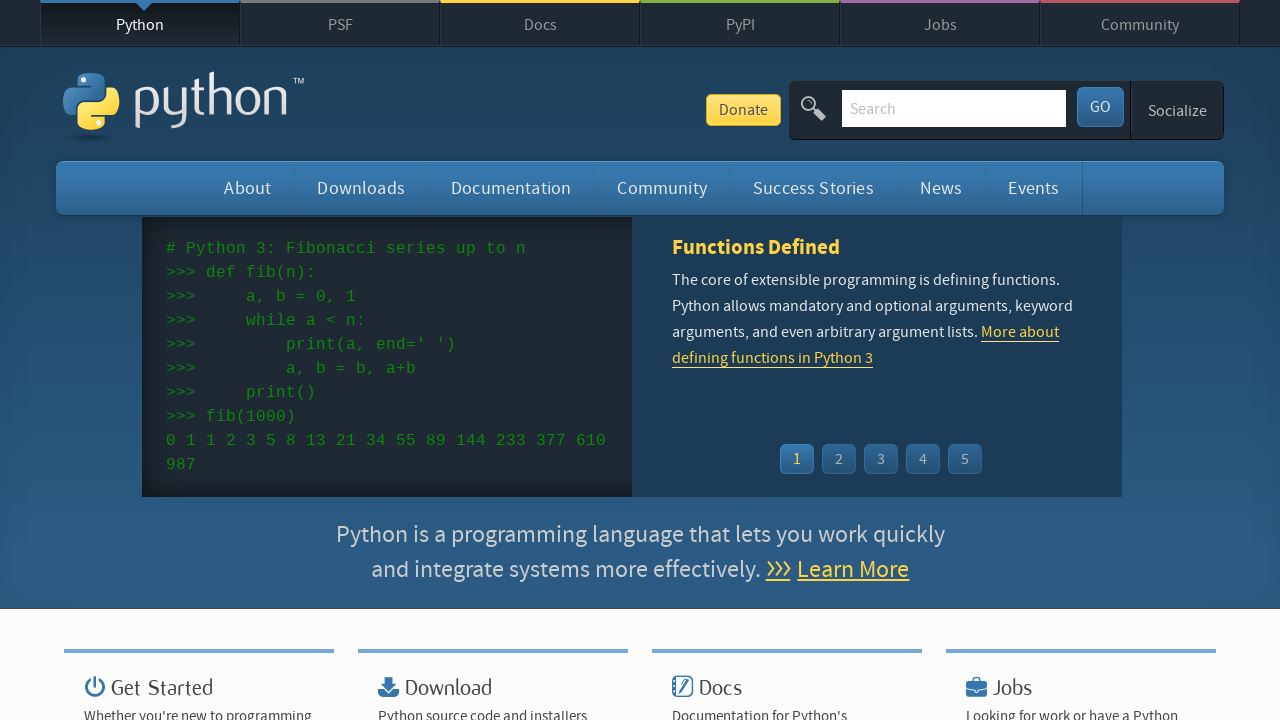

Filled search box with 'pycon' query on input[name='q']
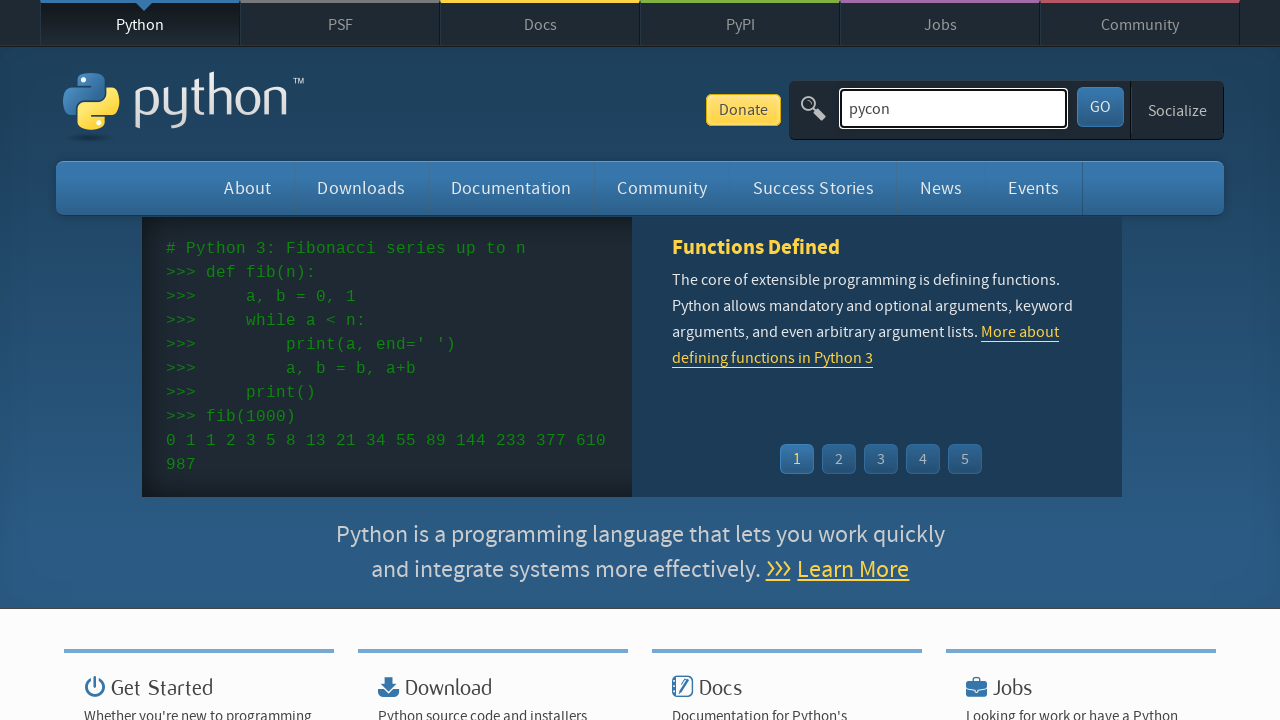

Pressed Enter to submit search form on input[name='q']
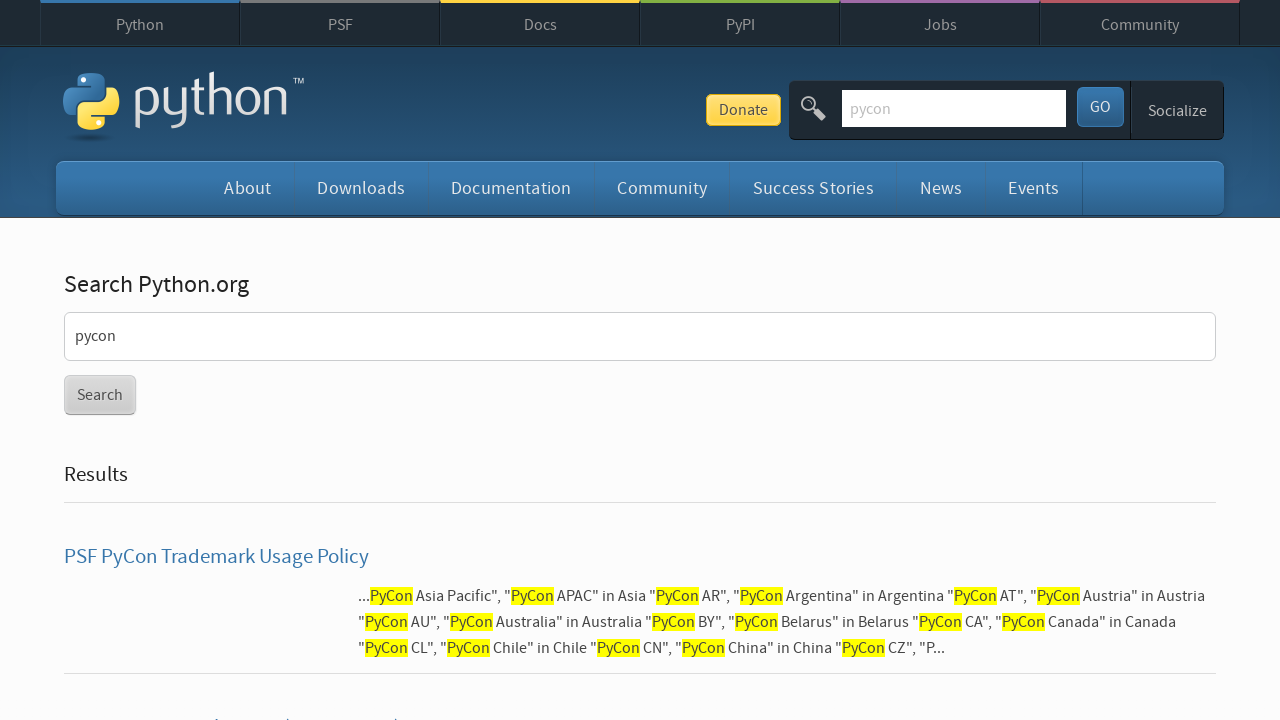

Waited for network to become idle after search submission
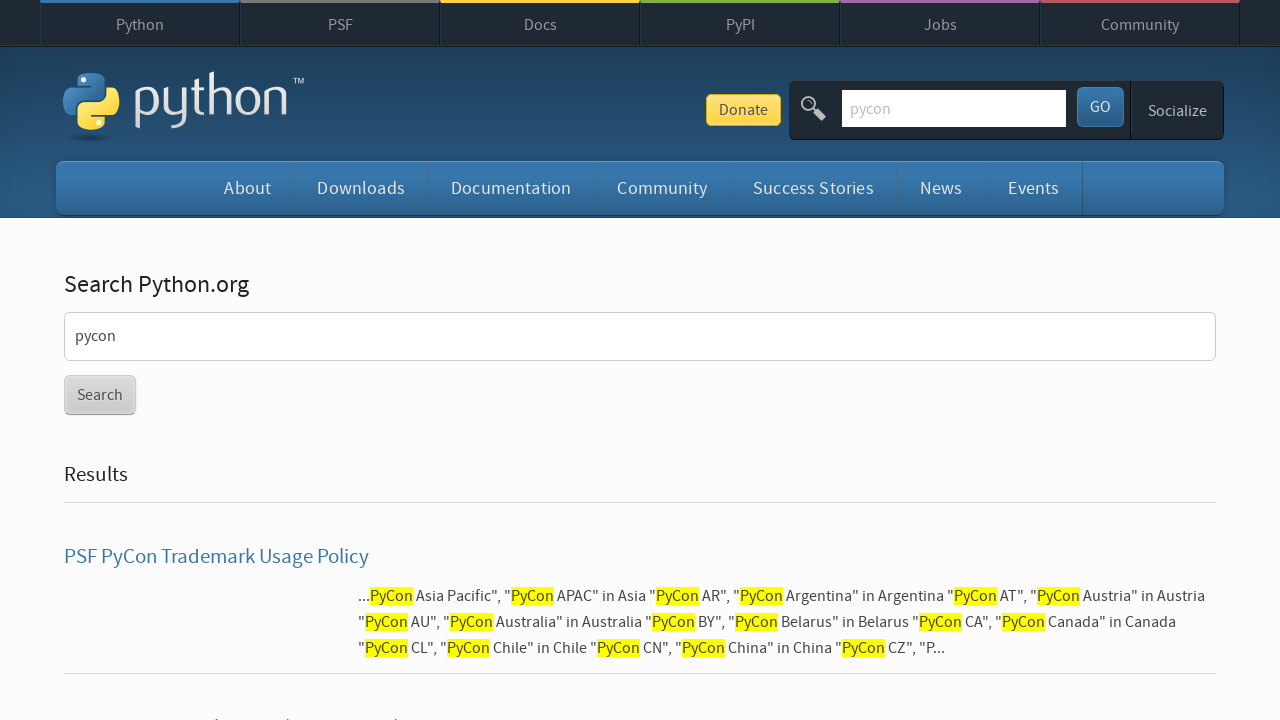

Verified search results were found (no 'No results found' message)
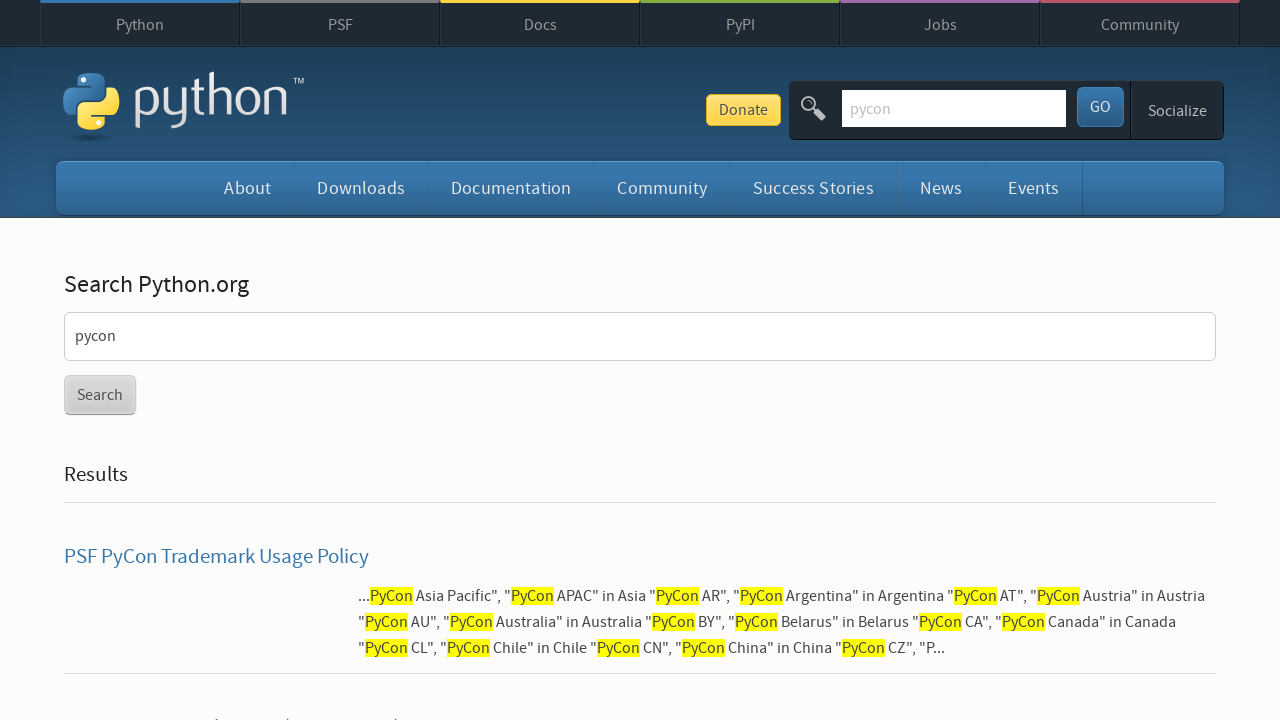

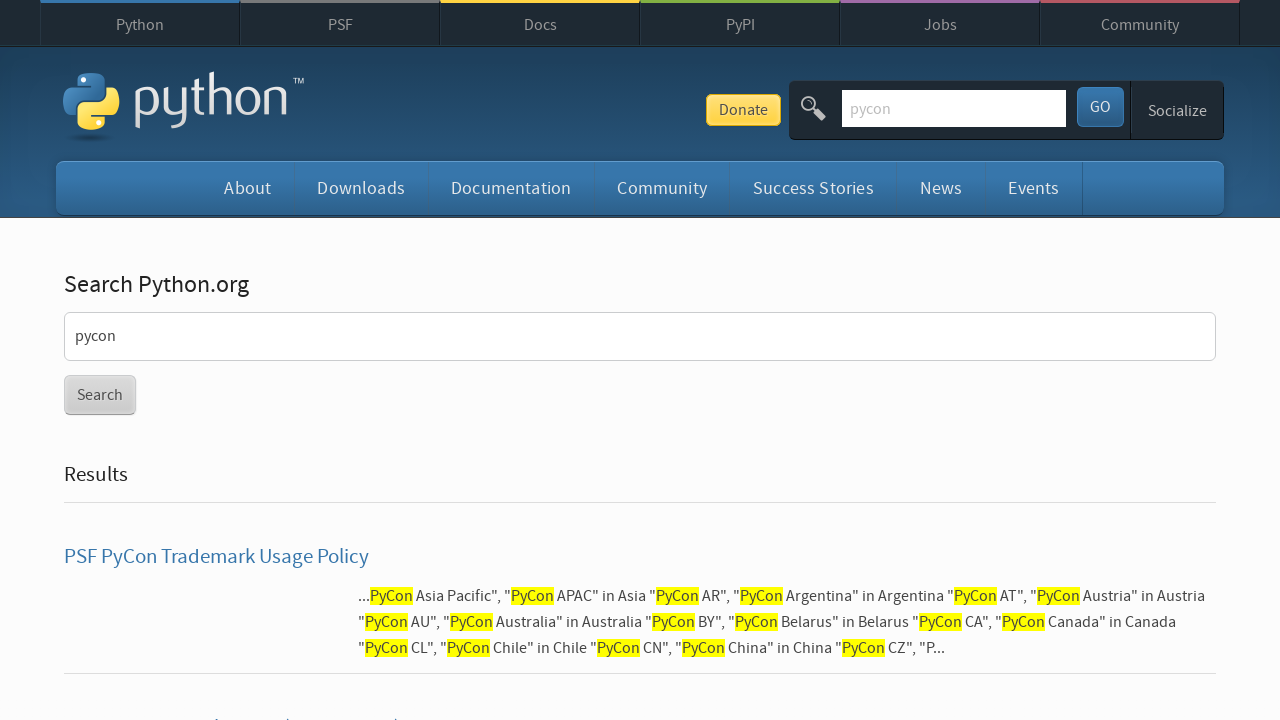